Tests adding a todo item to a sample todo application and verifying it appears in the list.

Starting URL: https://lambdatest.github.io/sample-todo-app/

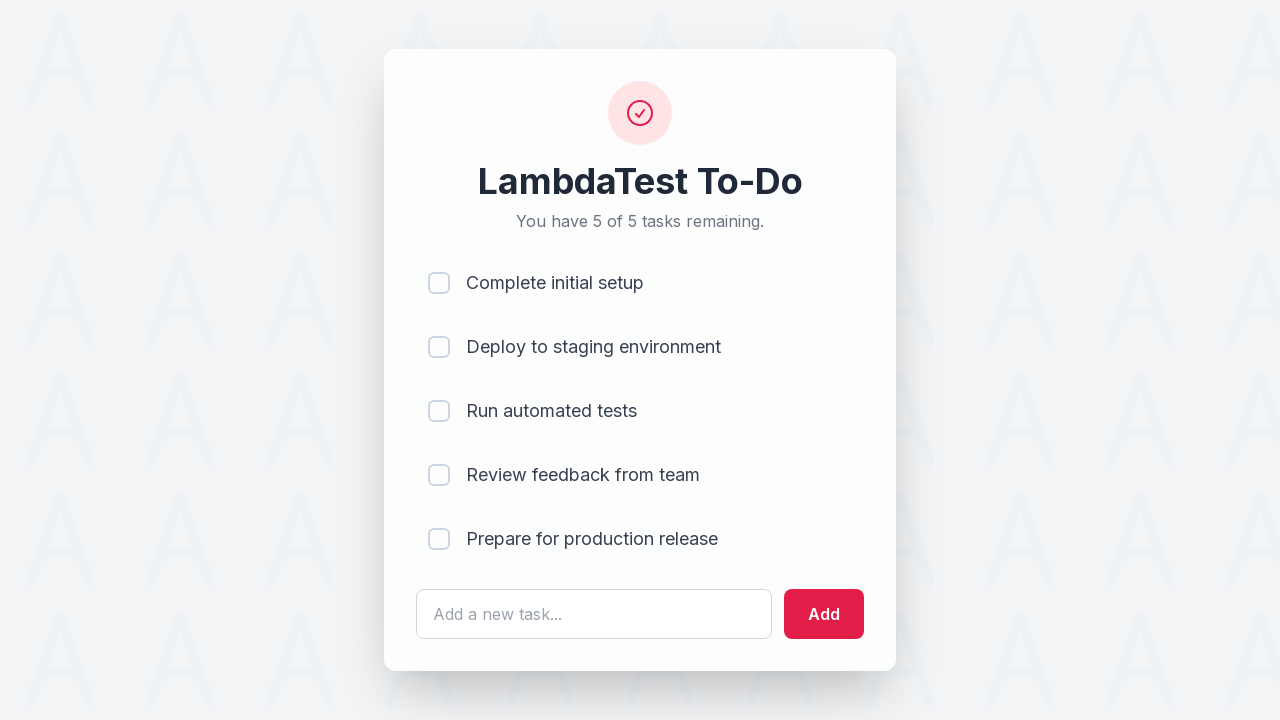

Filled todo input field with 'Write test cases' on #sampletodotext
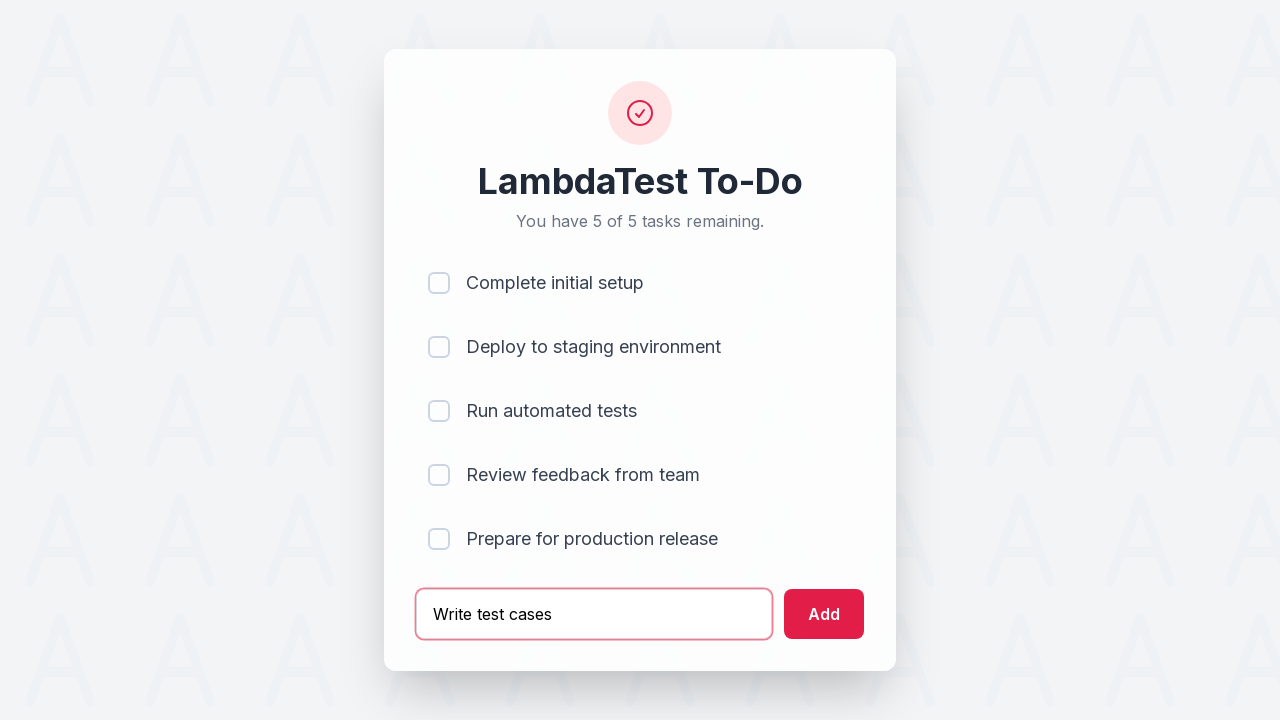

Pressed Enter to submit the new todo item on #sampletodotext
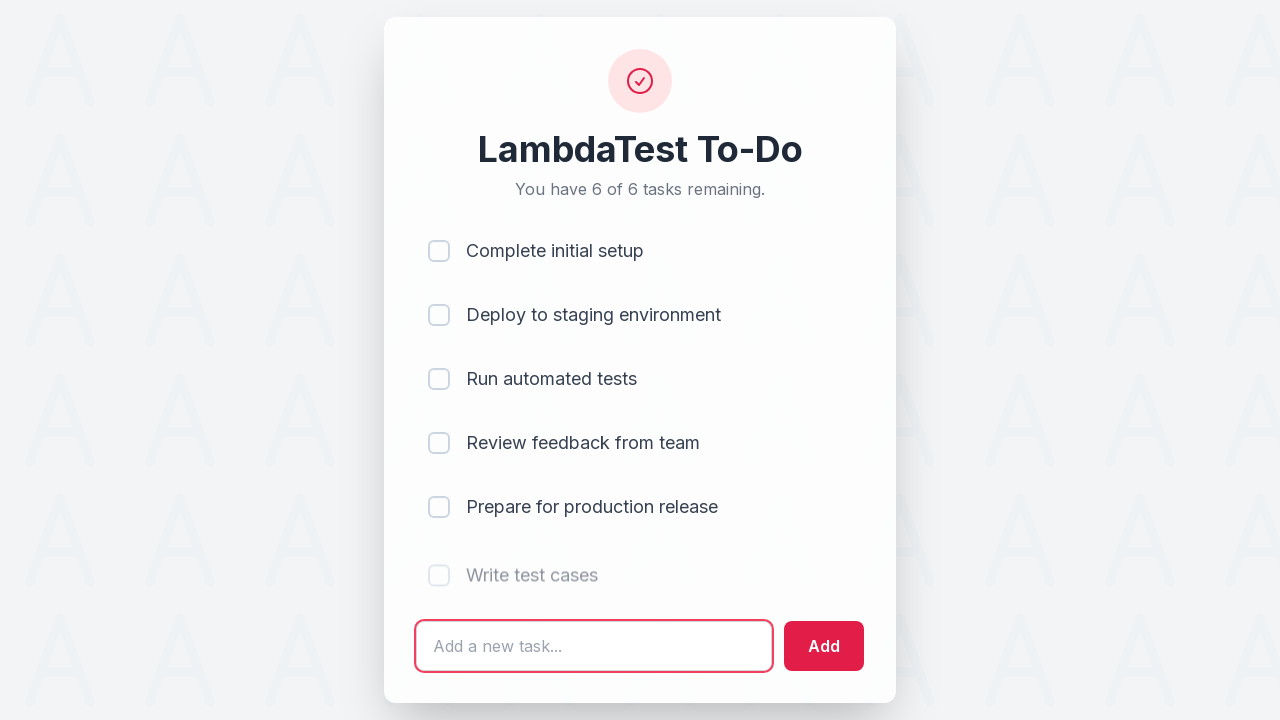

New todo item appeared in the list
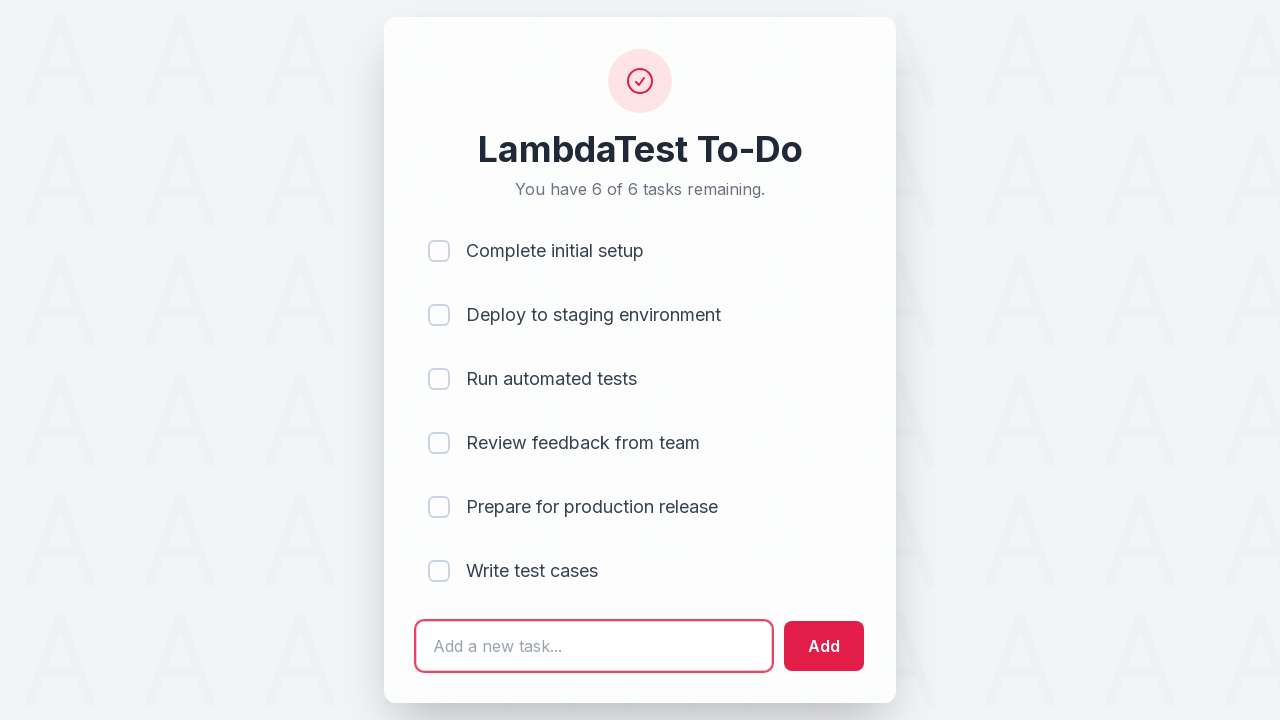

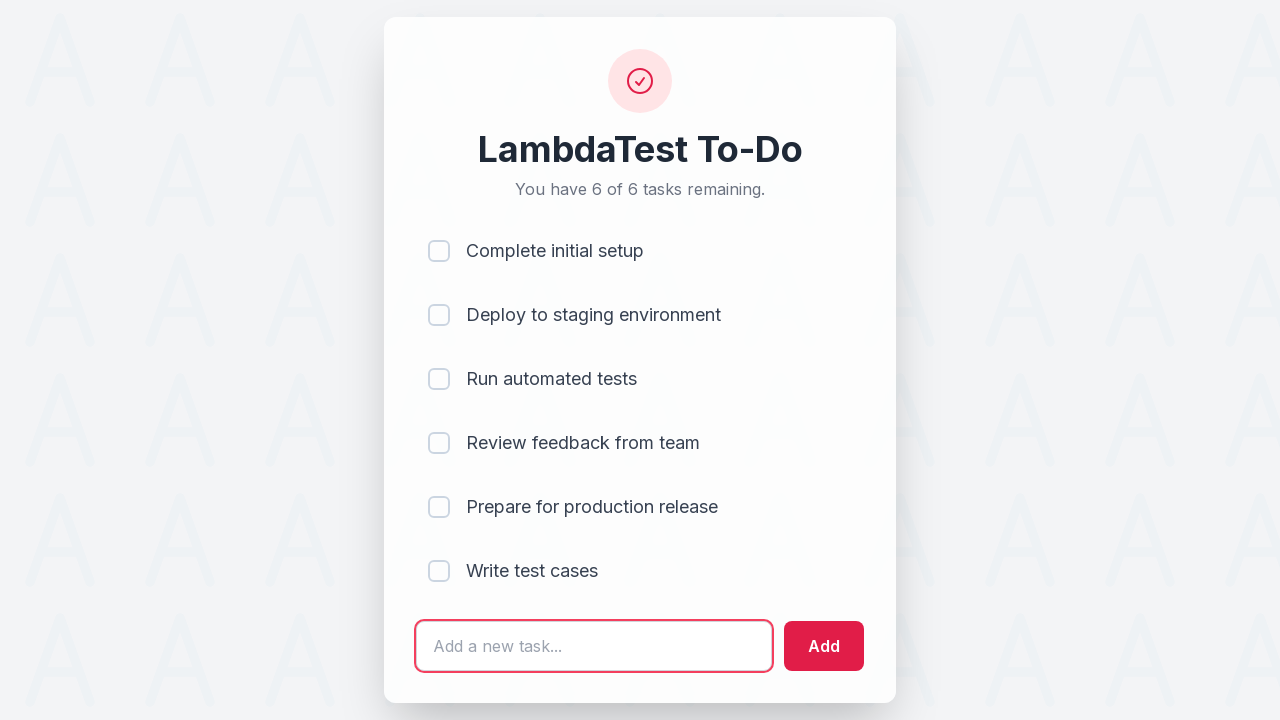